Tests multi-page/tab navigation by clicking a documents link that opens a new page, then waits for the new page to load and verifies content is present.

Starting URL: https://rahulshettyacademy.com/loginpagePractise/

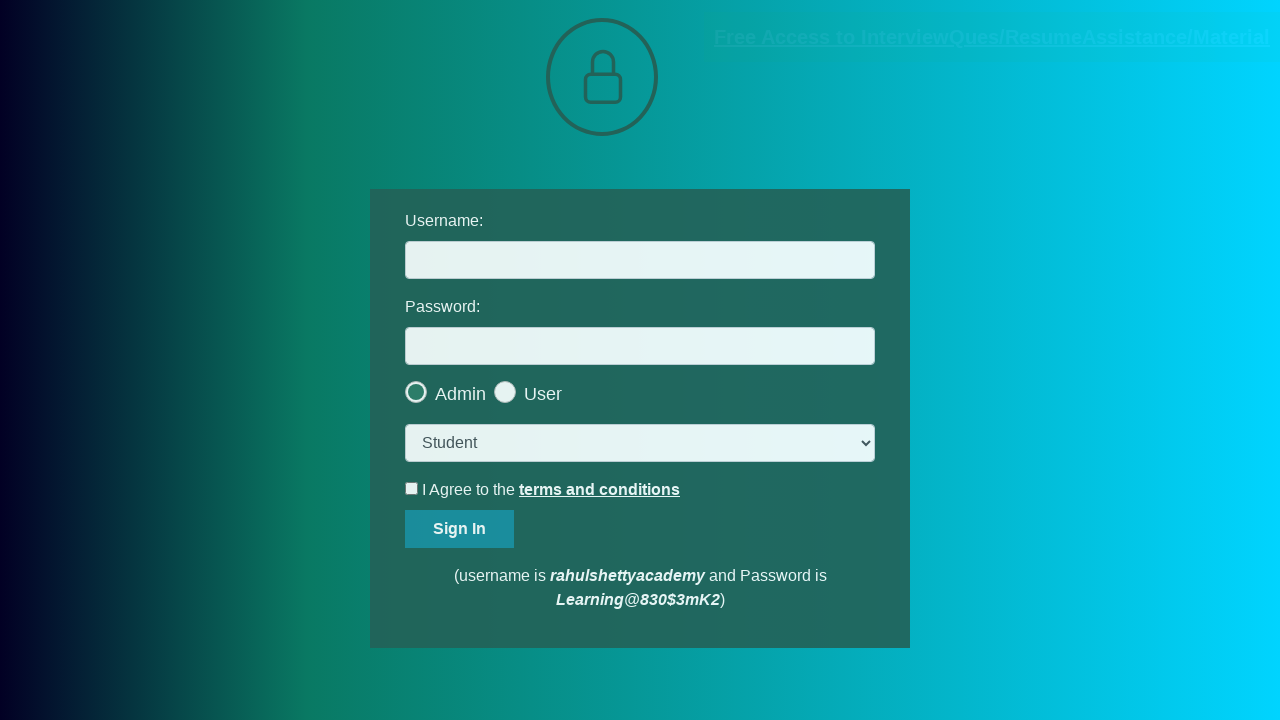

Documents link became visible and ready to click
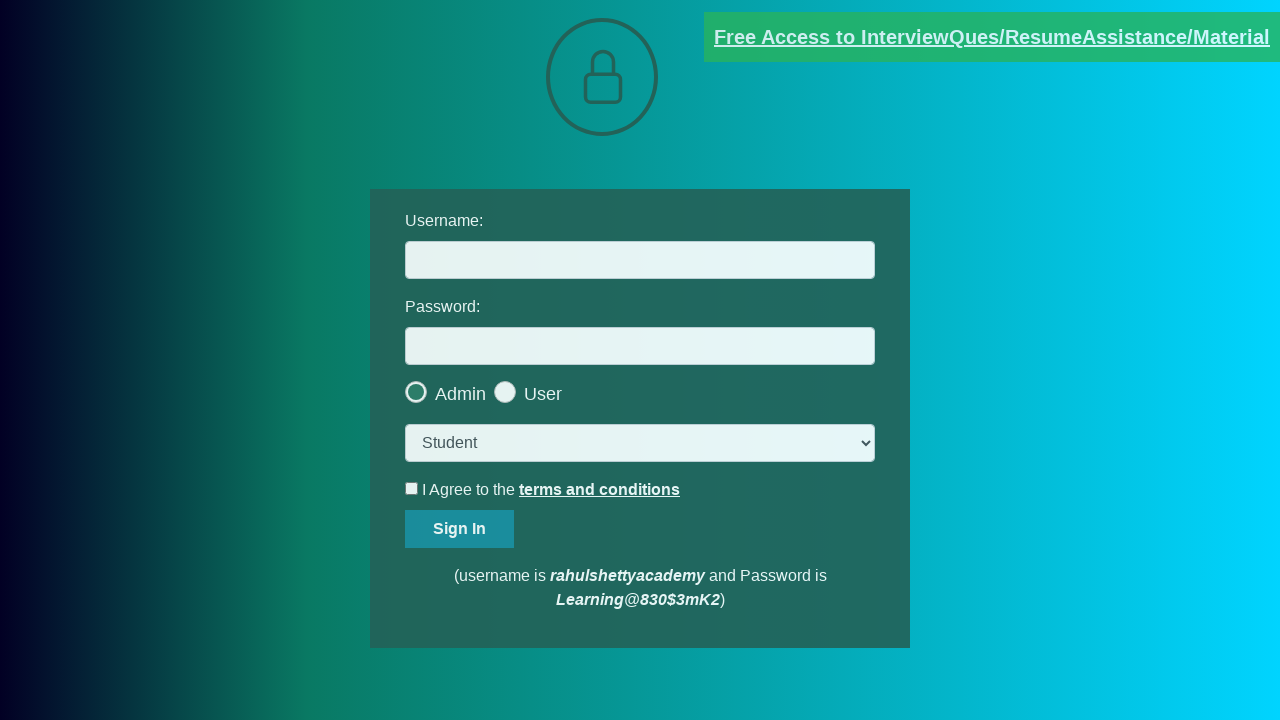

Clicked documents link, new page is opening at (992, 37) on [href*='documents-request']
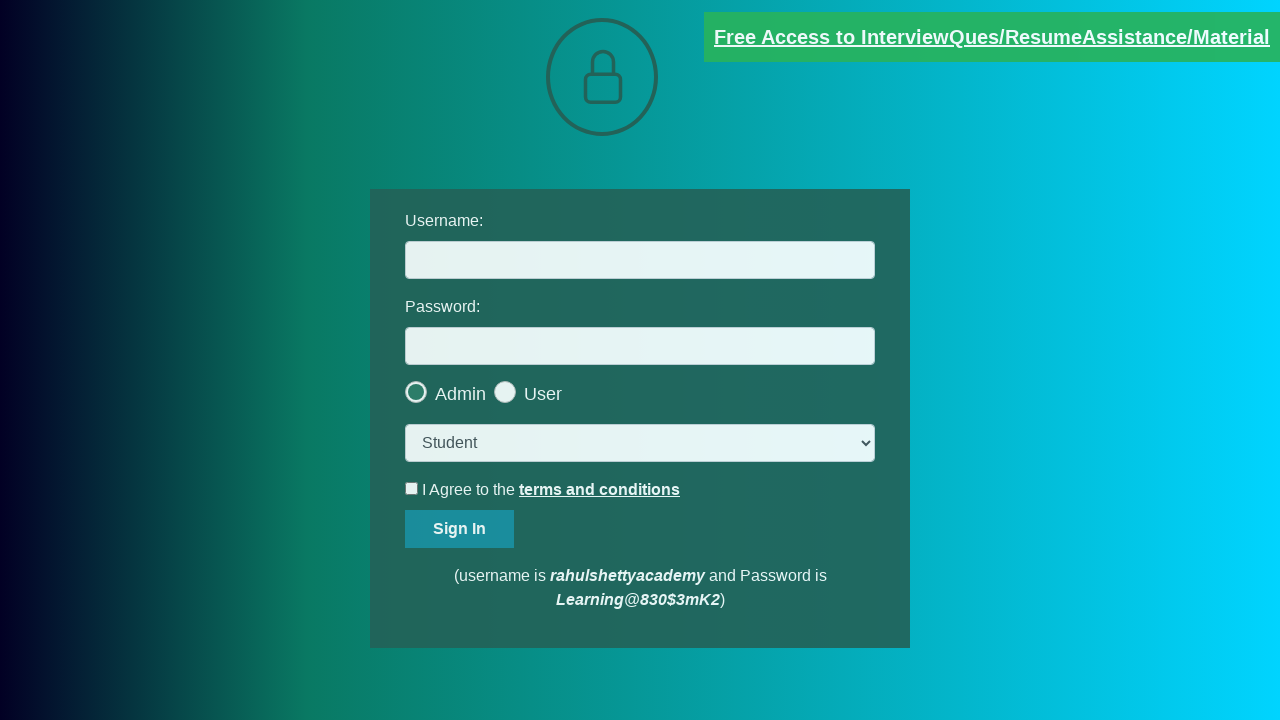

New page loaded successfully
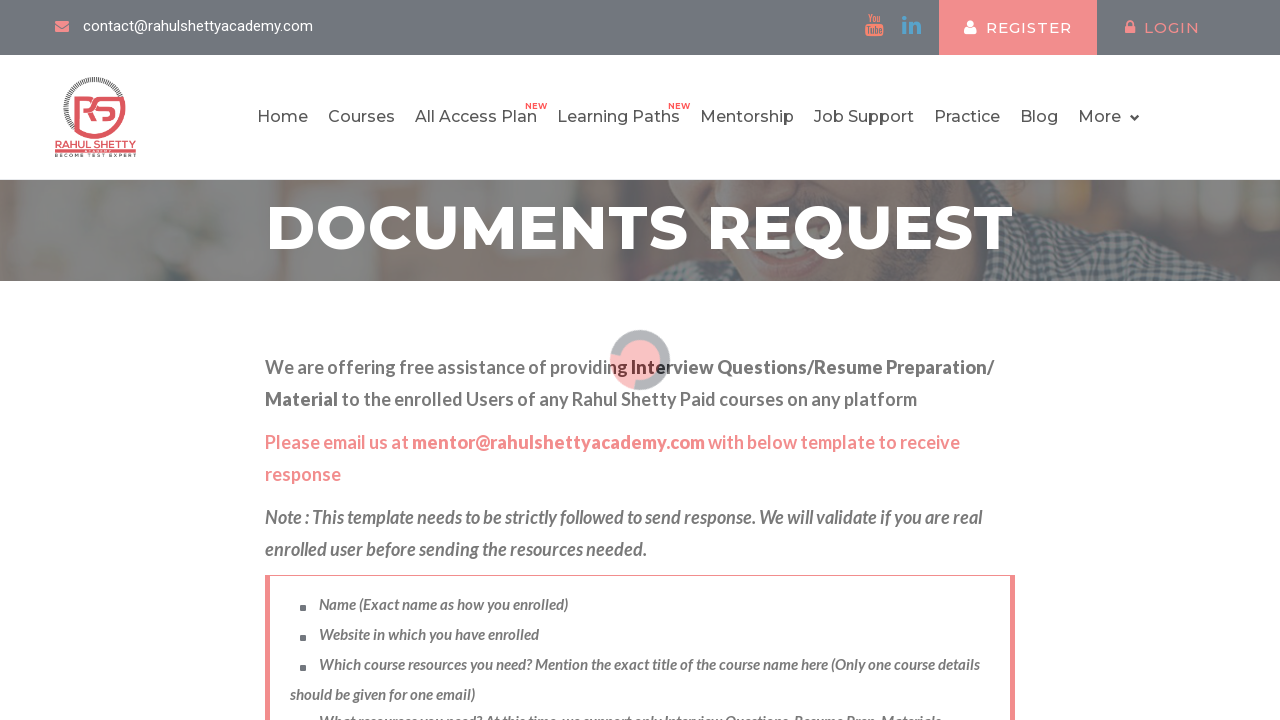

Red text element found on new page, content verified
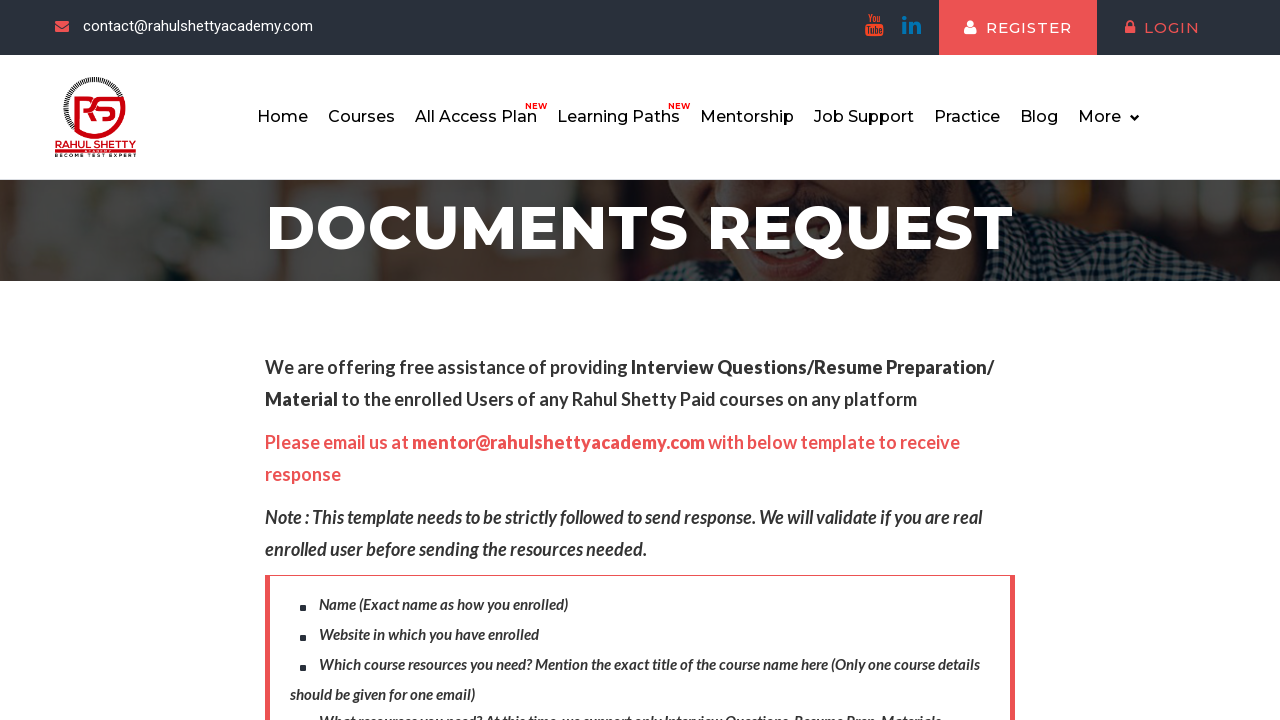

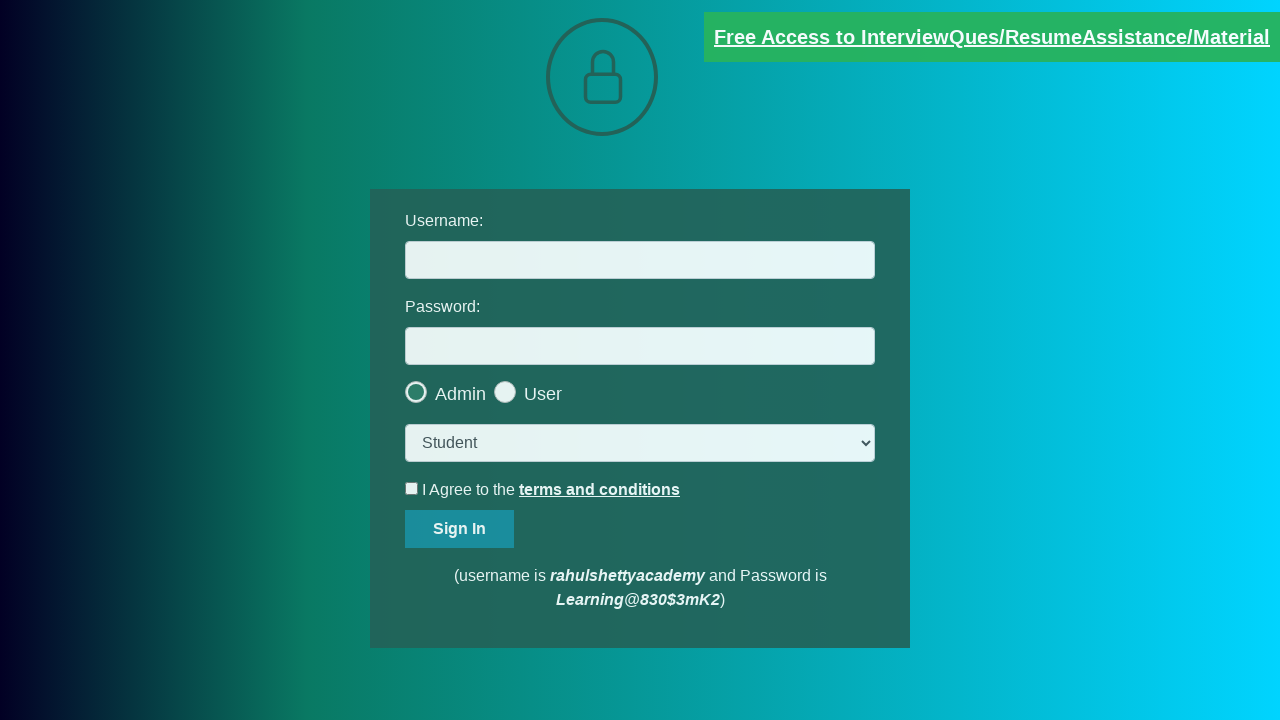